Tests iframe functionality on demoqa.com by navigating to the Frames section via menu, then switching to frames and verifying text content within them.

Starting URL: https://demoqa.com/

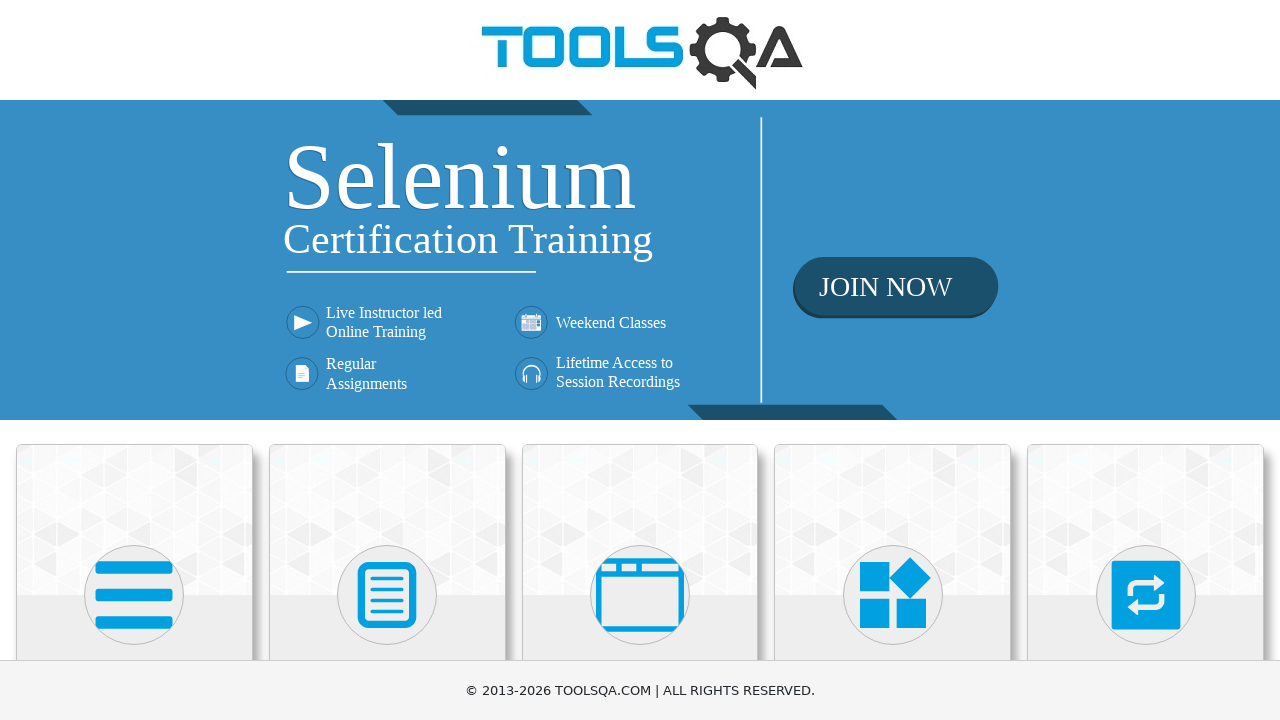

Scrolled to 'Alerts, Frame & Windows' menu into view
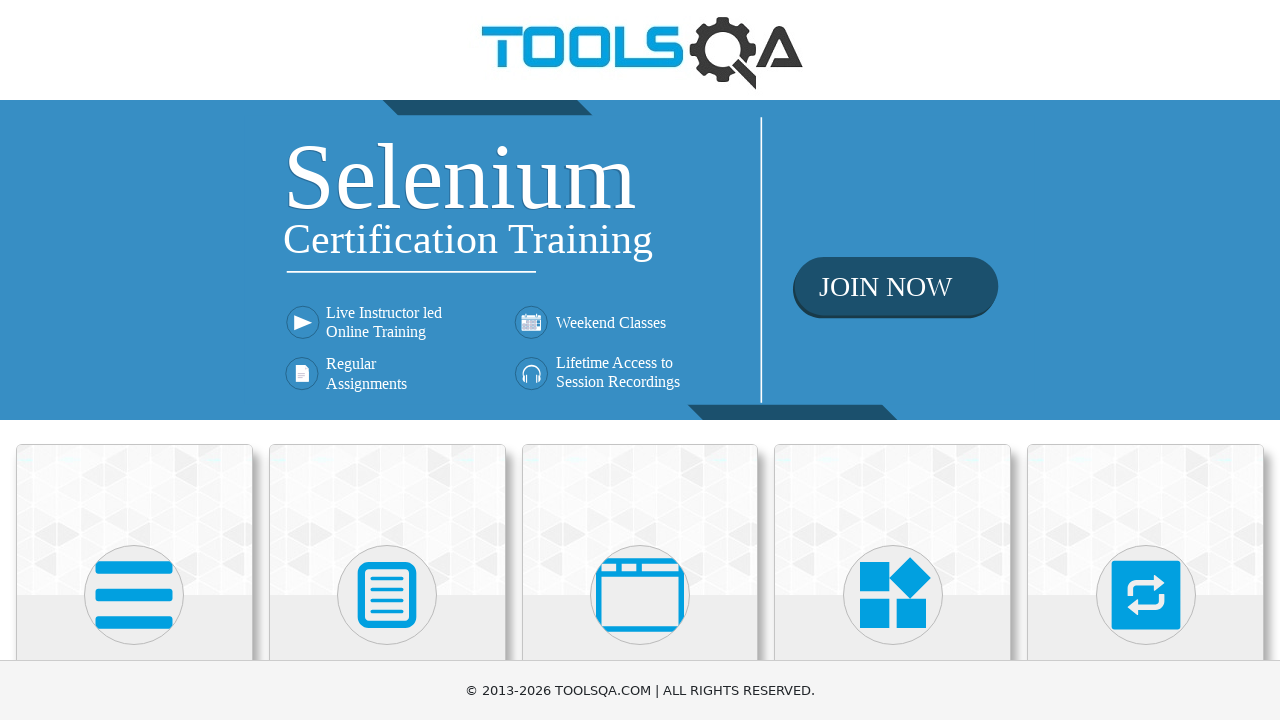

Clicked on 'Alerts, Frame & Windows' menu at (640, 360) on xpath=//h5[text()='Alerts, Frame & Windows']
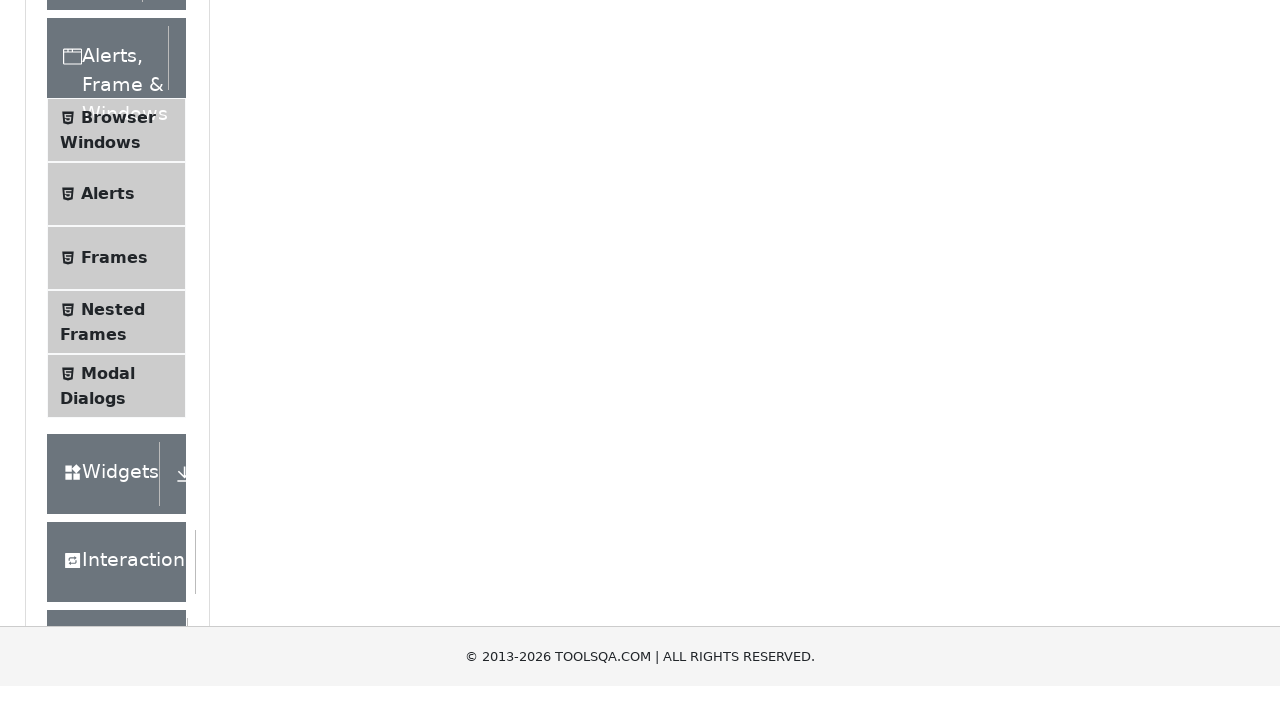

Clicked on 'Frames' submenu at (114, 565) on xpath=//span[text()='Frames']
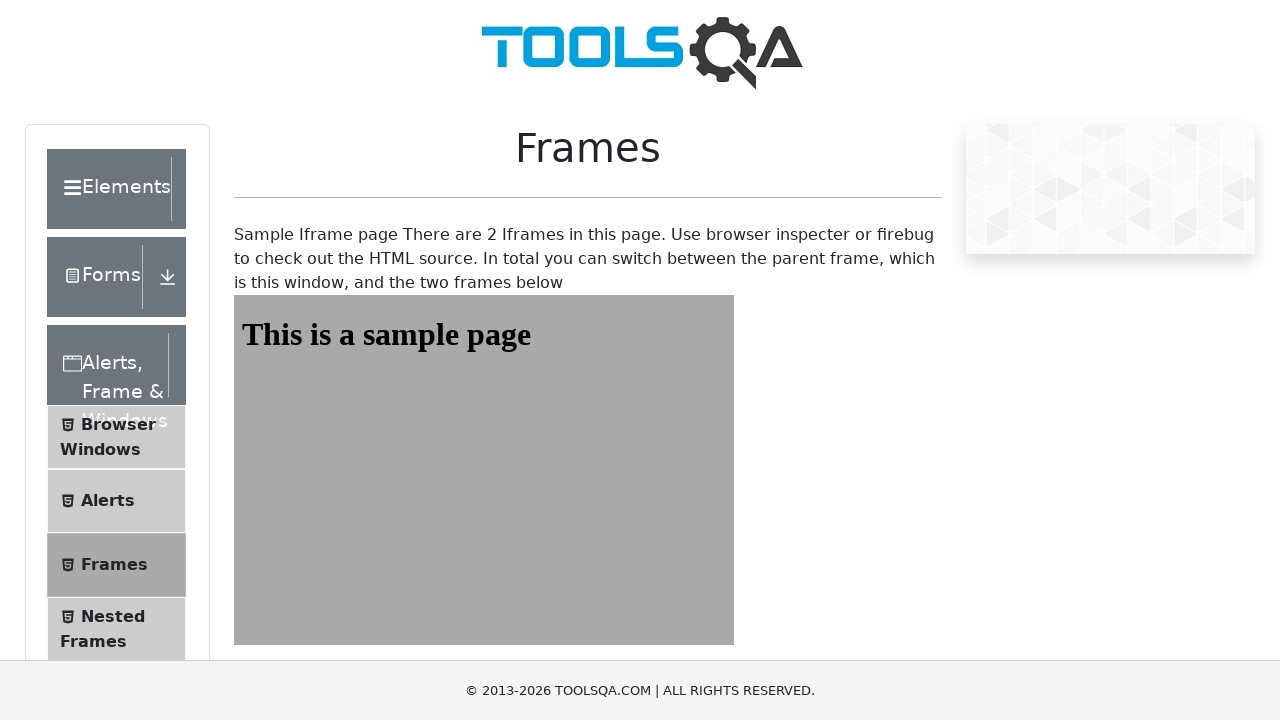

Located Frame 1
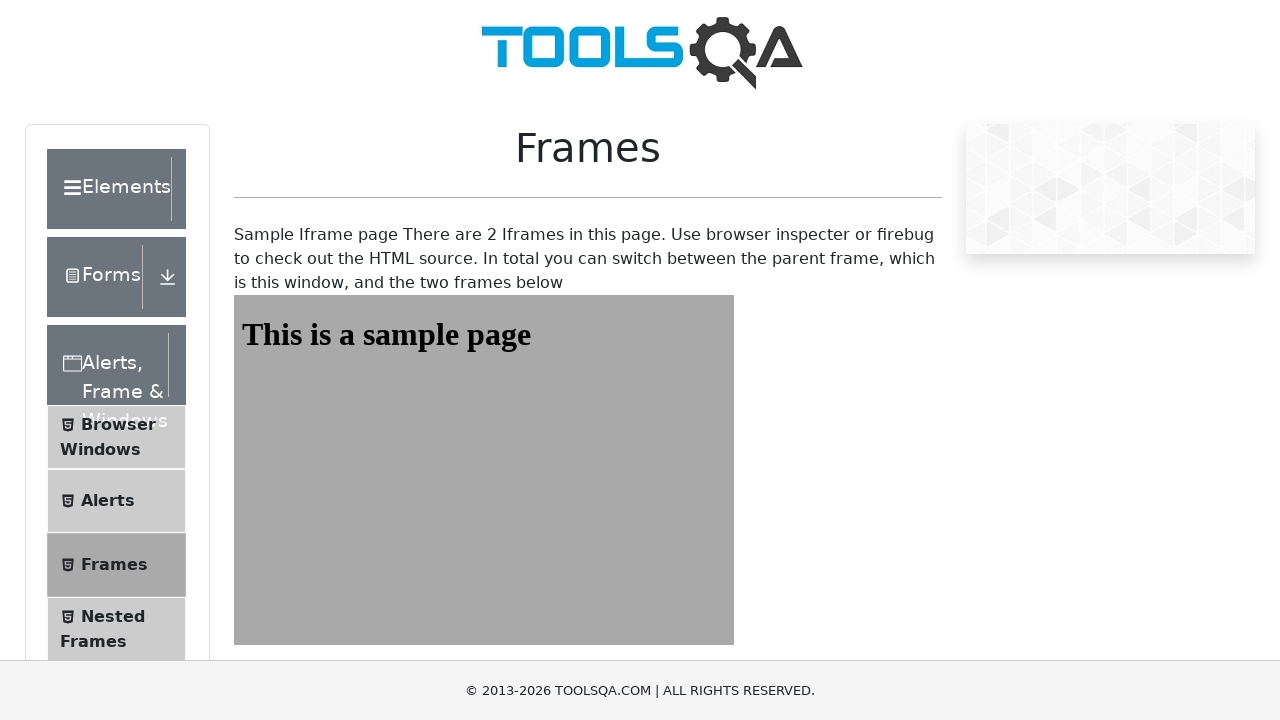

Retrieved text content from Frame 1: 'This is a sample page'
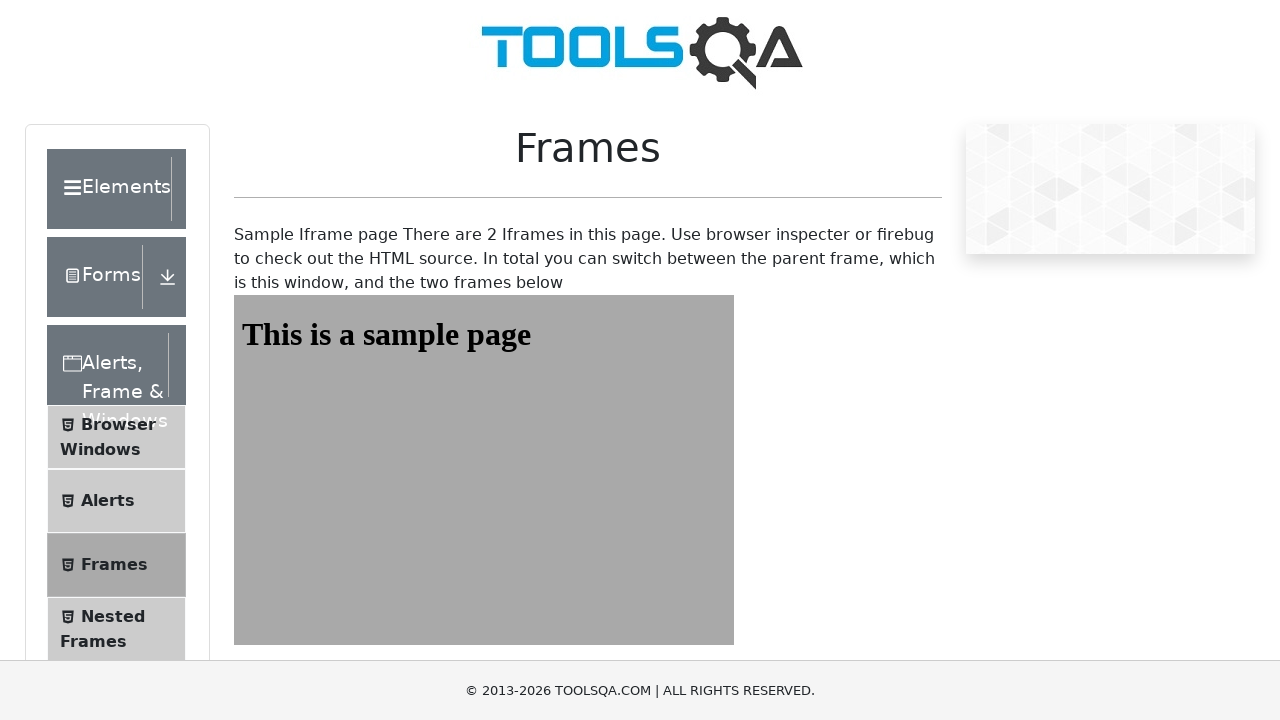

Verified Frame 1 text content matches expected value
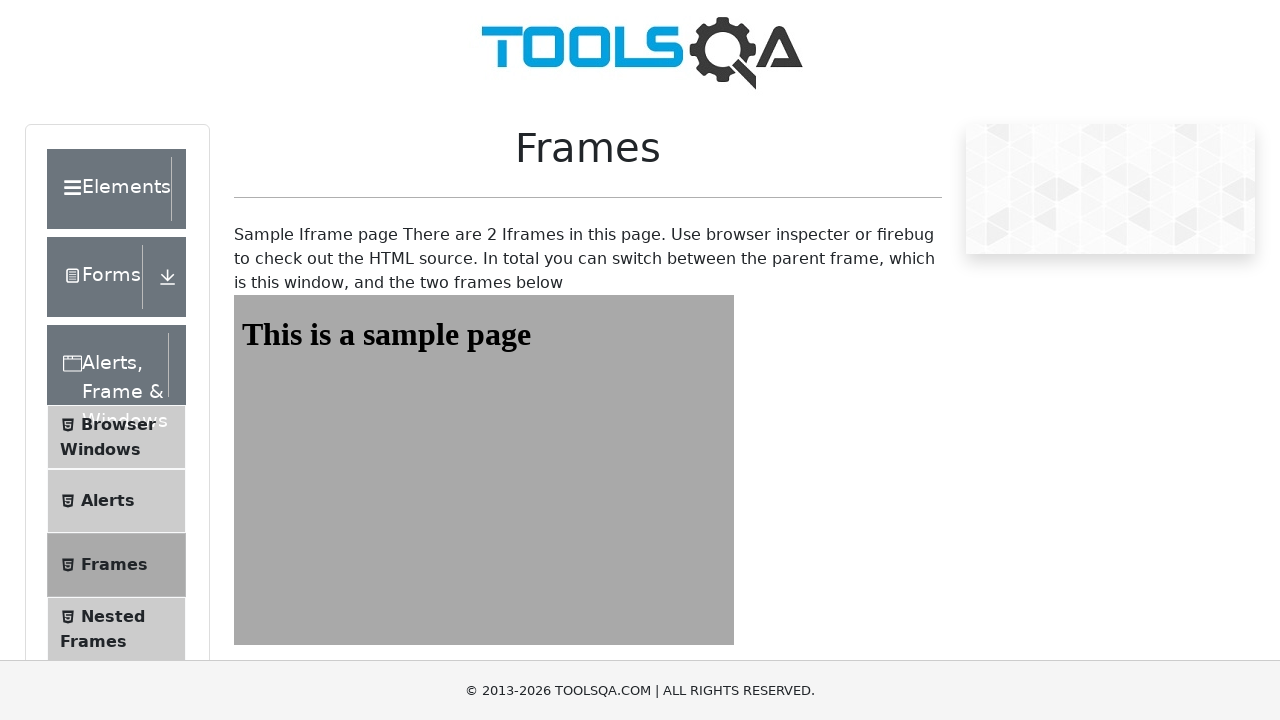

Located Frame 2
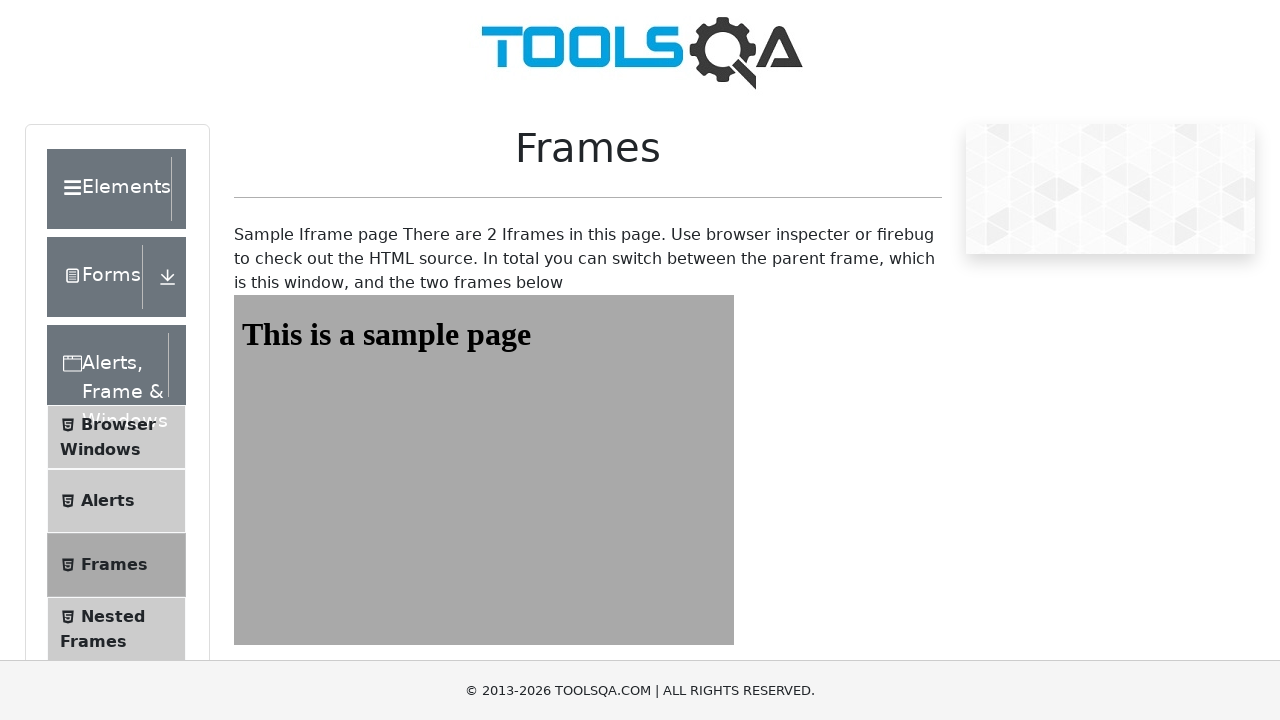

Retrieved text content from Frame 2: 'This is a sample page'
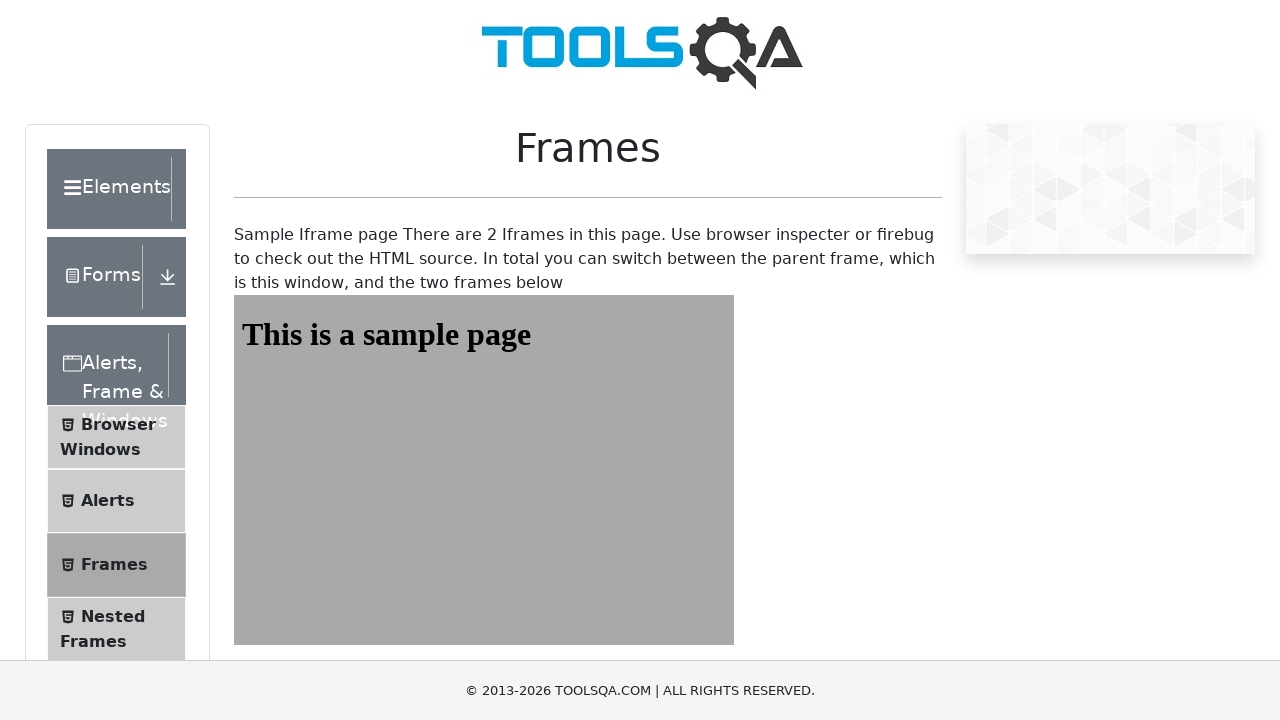

Verified Frame 2 text content matches expected value
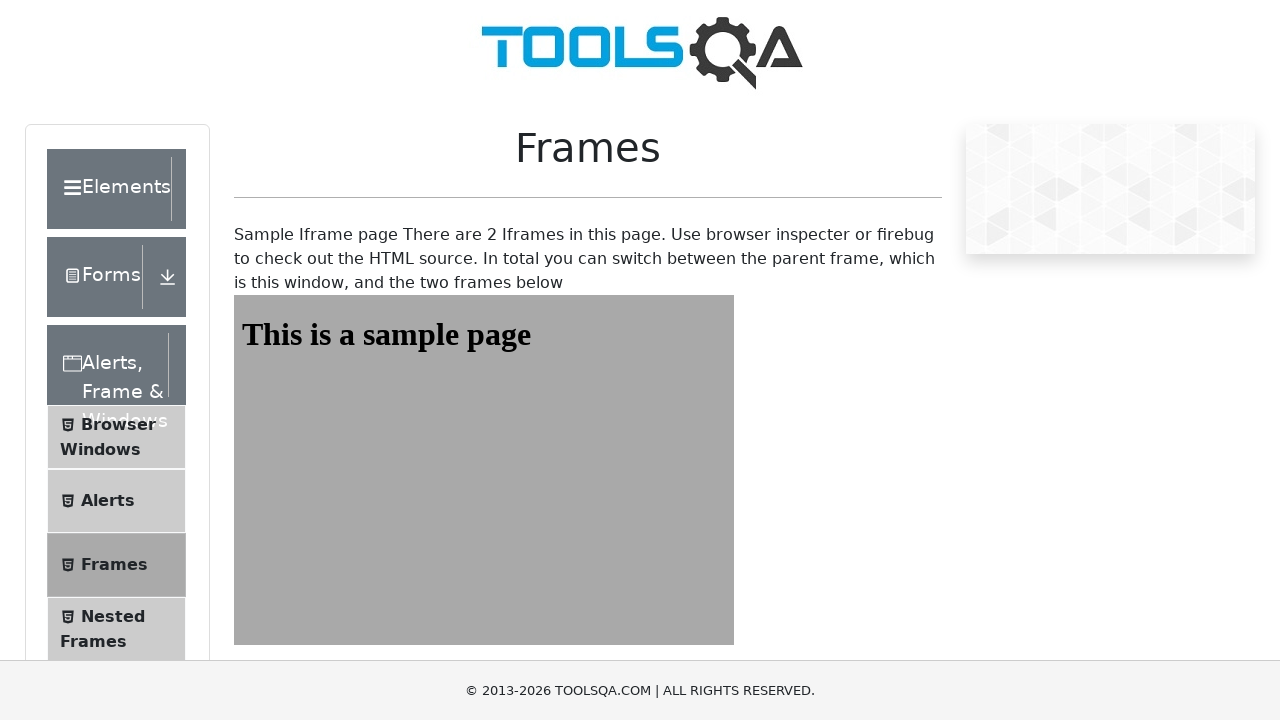

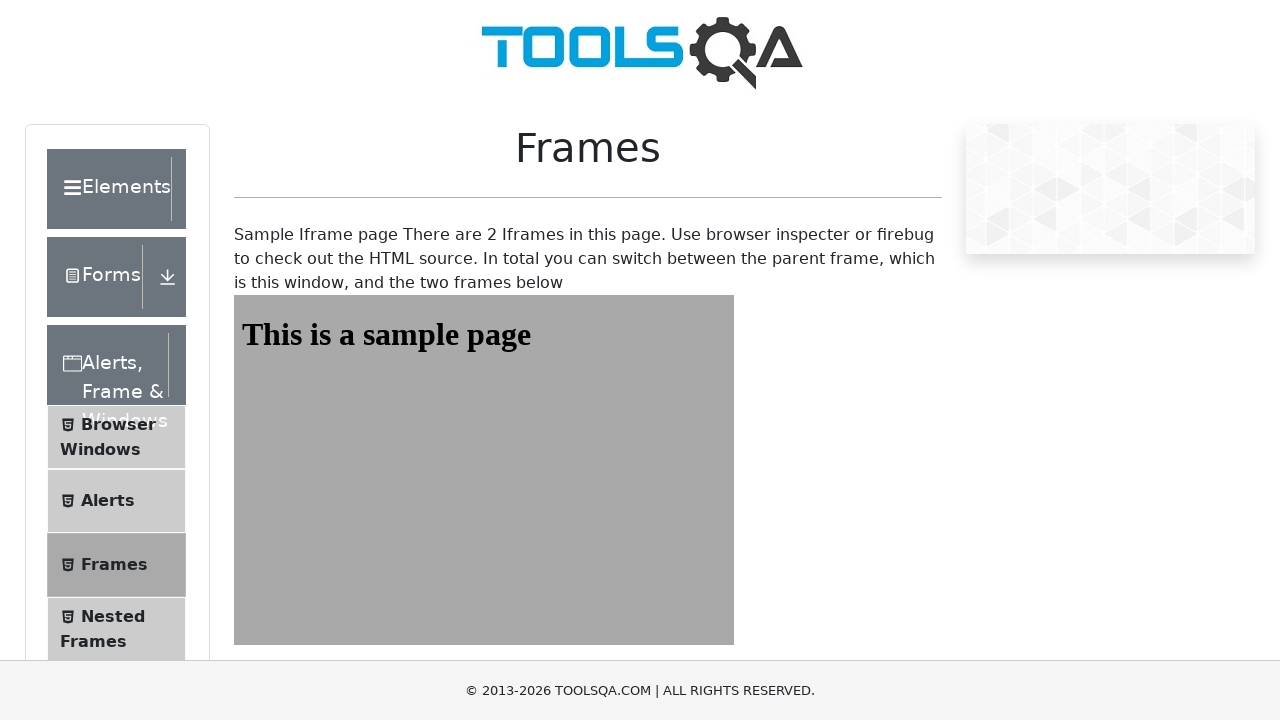